Navigates to a portfolio website, waits for it to fully load, sets the viewport size, and modifies page styles for PDF preparation

Starting URL: https://ax-sh.github.io/

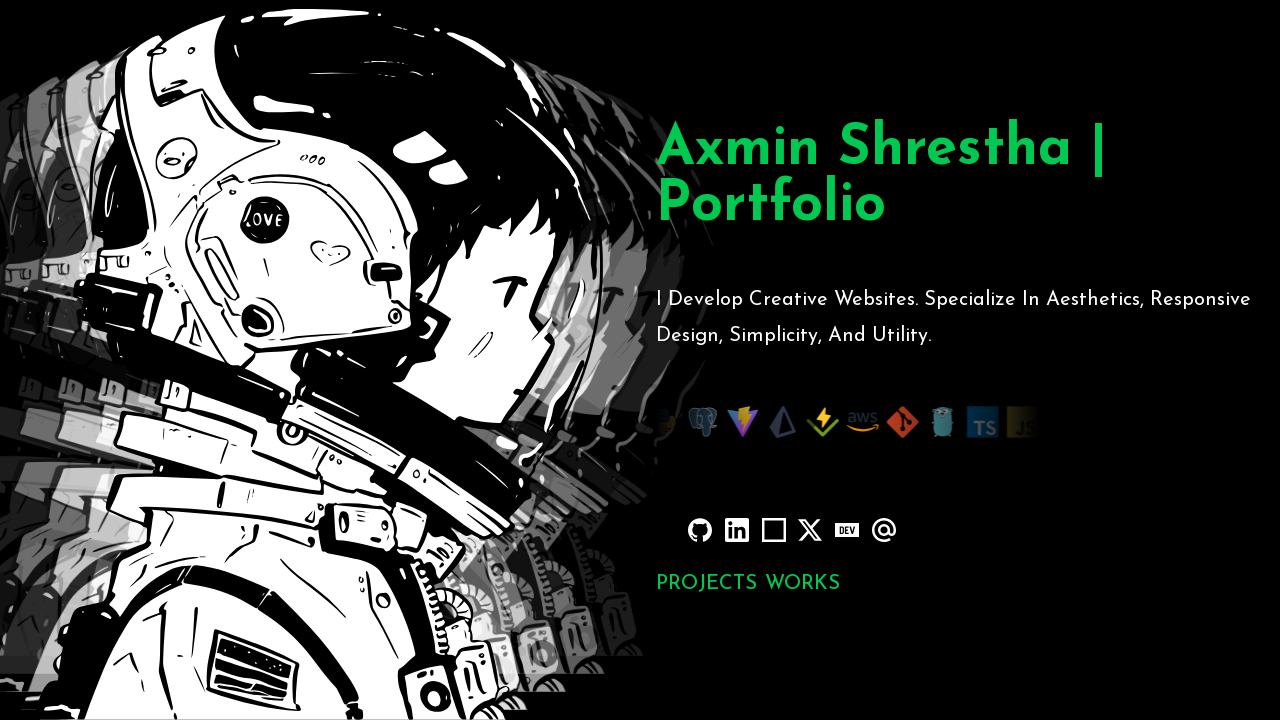

Waited for page to reach network idle state
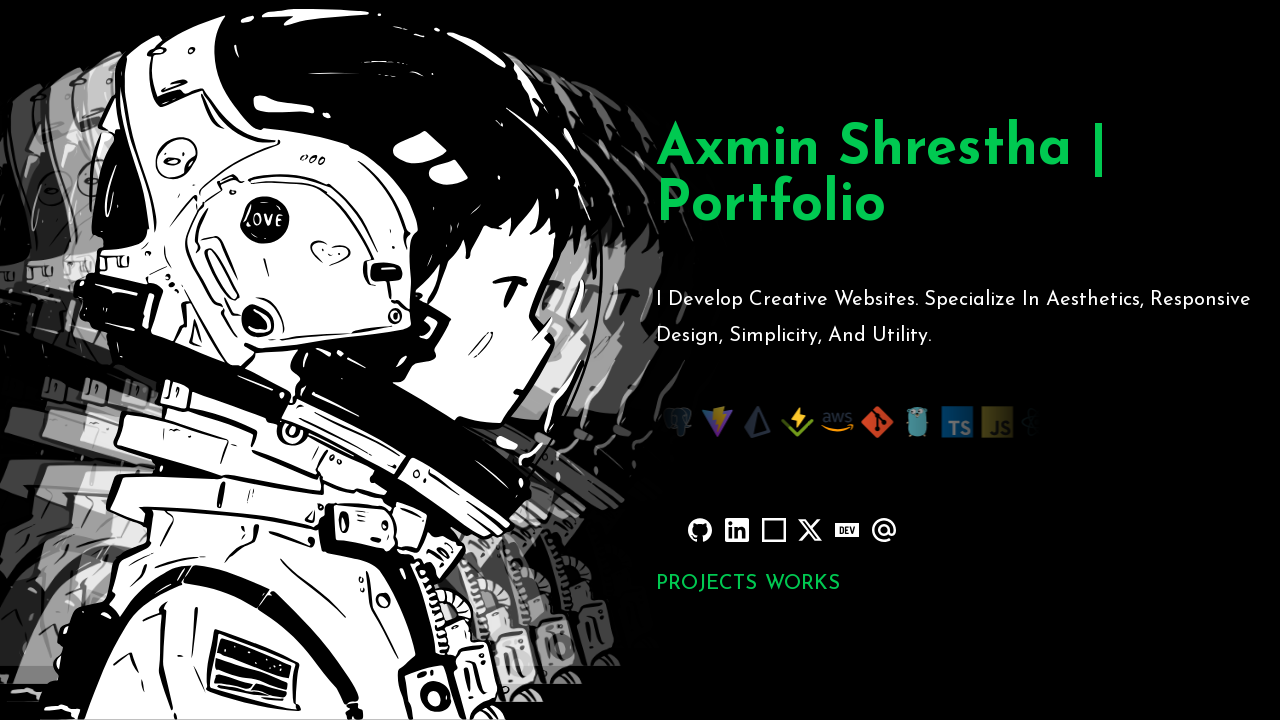

Set viewport size to 1280x720 for PDF preparation
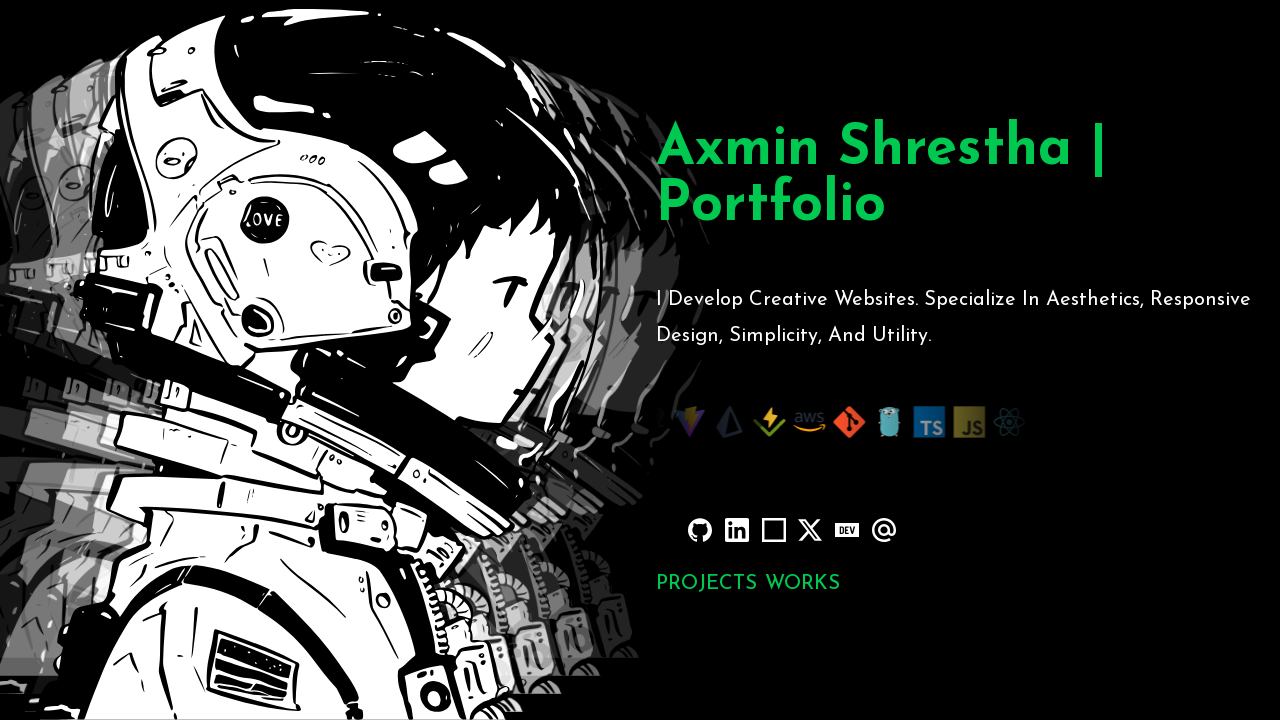

Applied CSS modifications for PDF preparation (padding and background color)
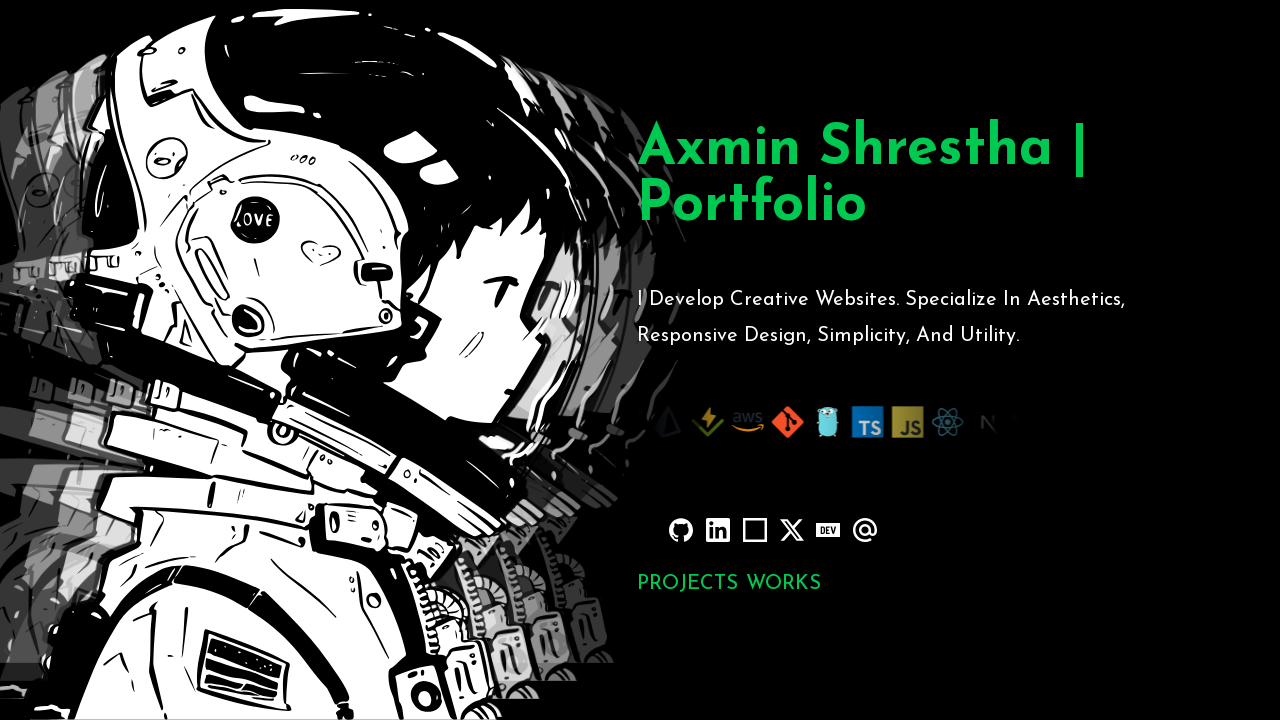

Waited 500ms for CSS styles to fully apply
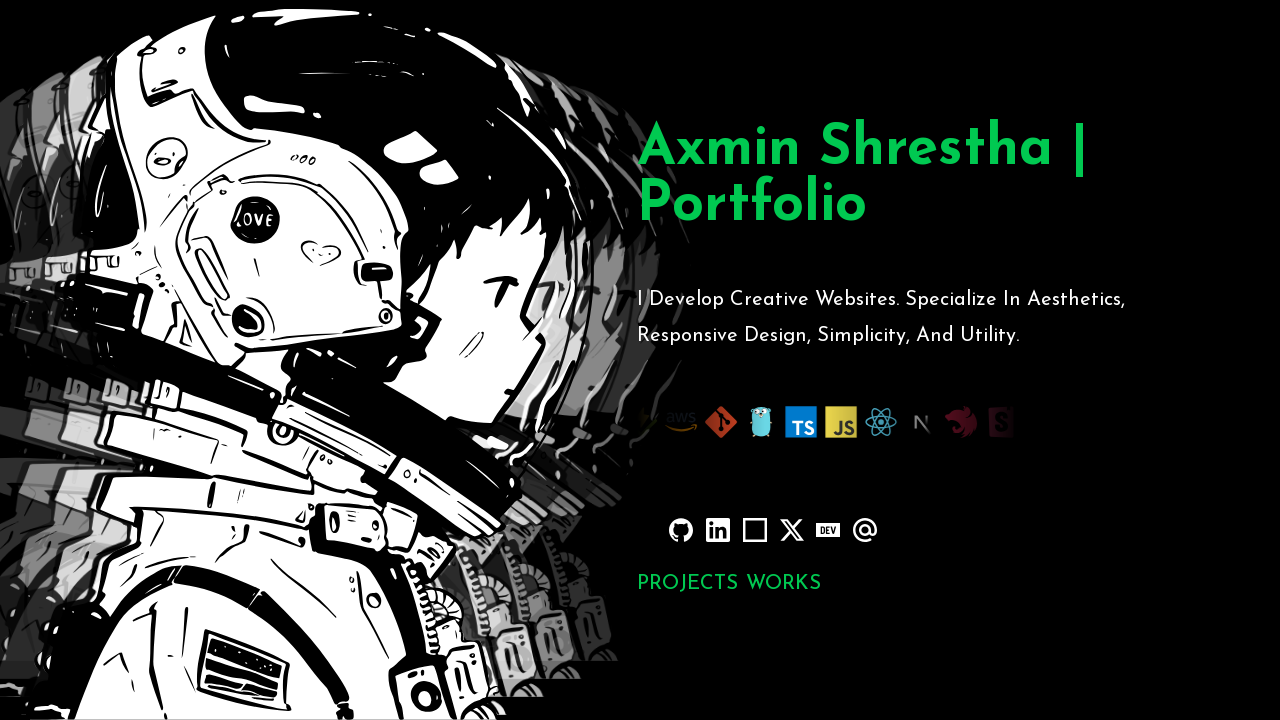

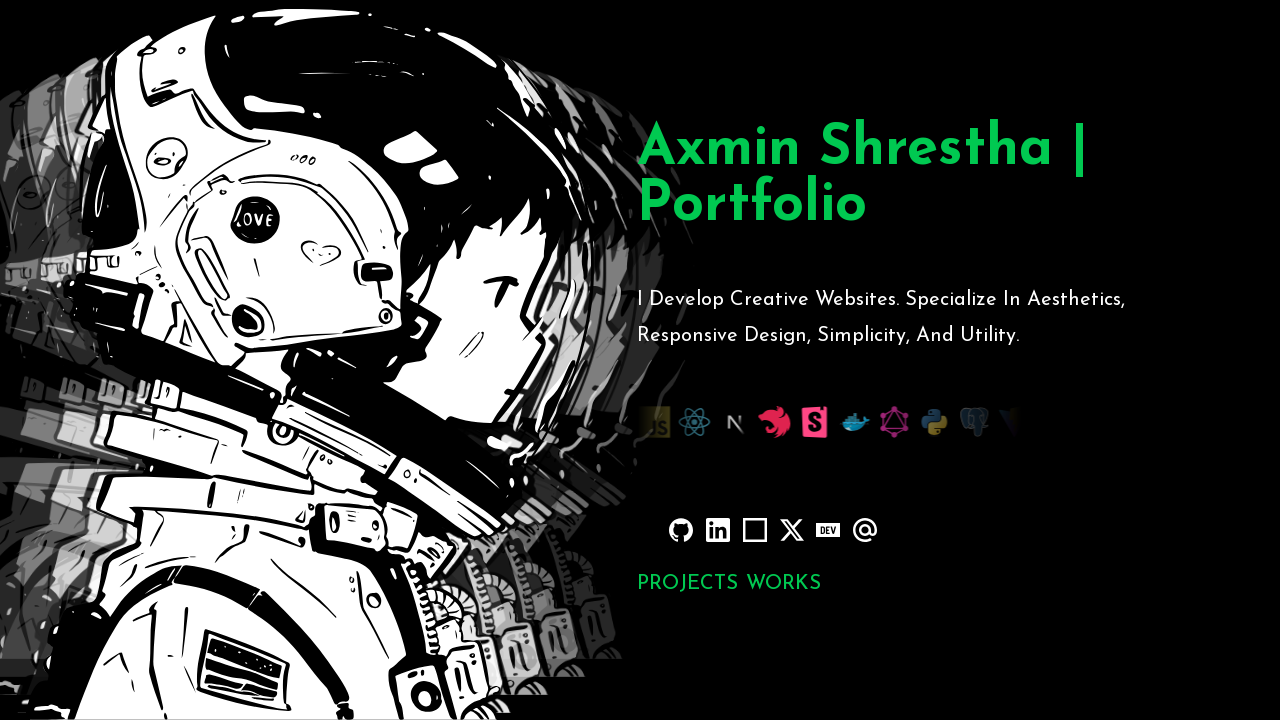